Tests dynamic control removal by clicking the Remove button and verifying the checkbox element is no longer present on the page

Starting URL: https://the-internet.herokuapp.com/dynamic_controls

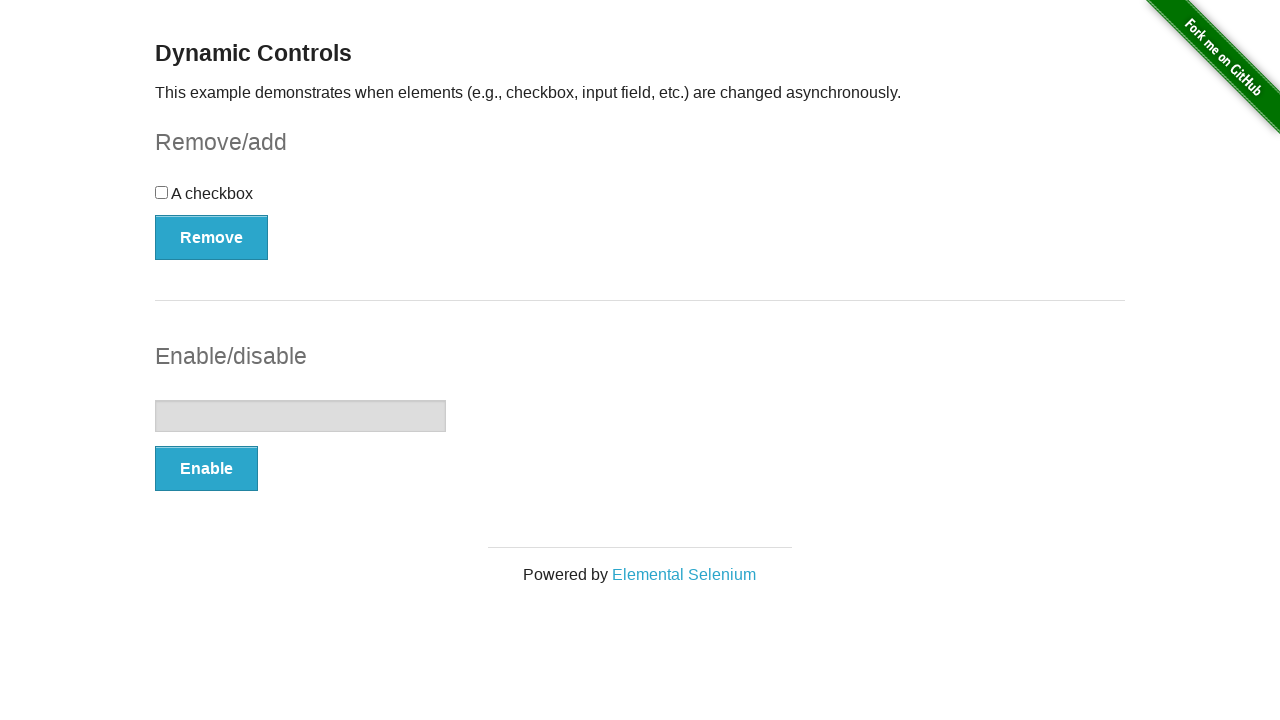

Clicked the Remove button to remove the checkbox at (212, 237) on (//button)[1]
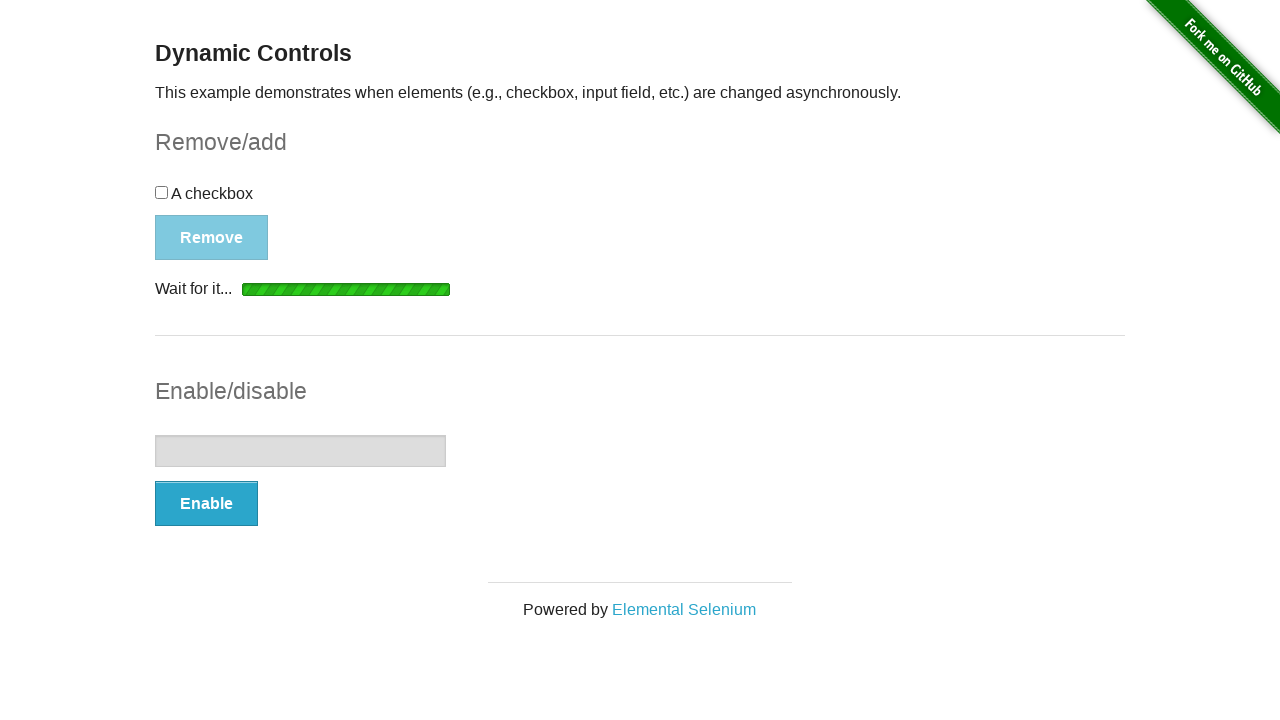

Waited for 'It's gone!' message to appear, confirming checkbox removal
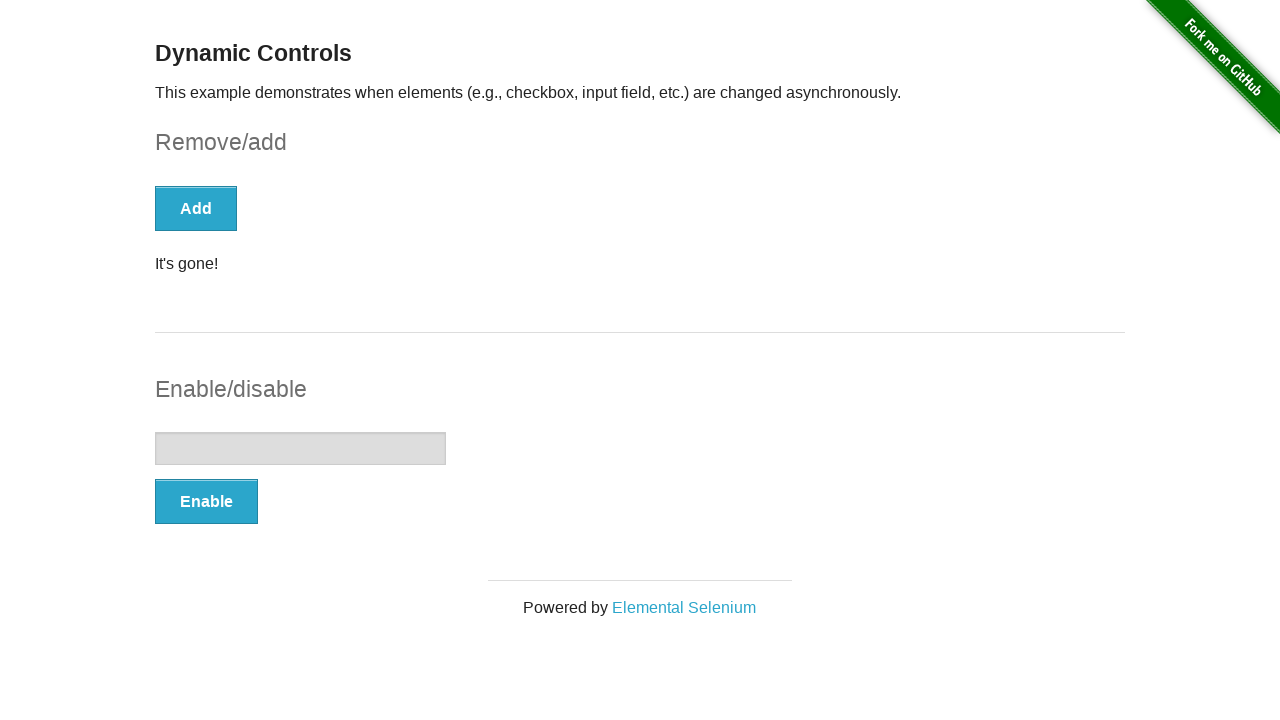

Verified the checkbox is no longer visible/present on the page
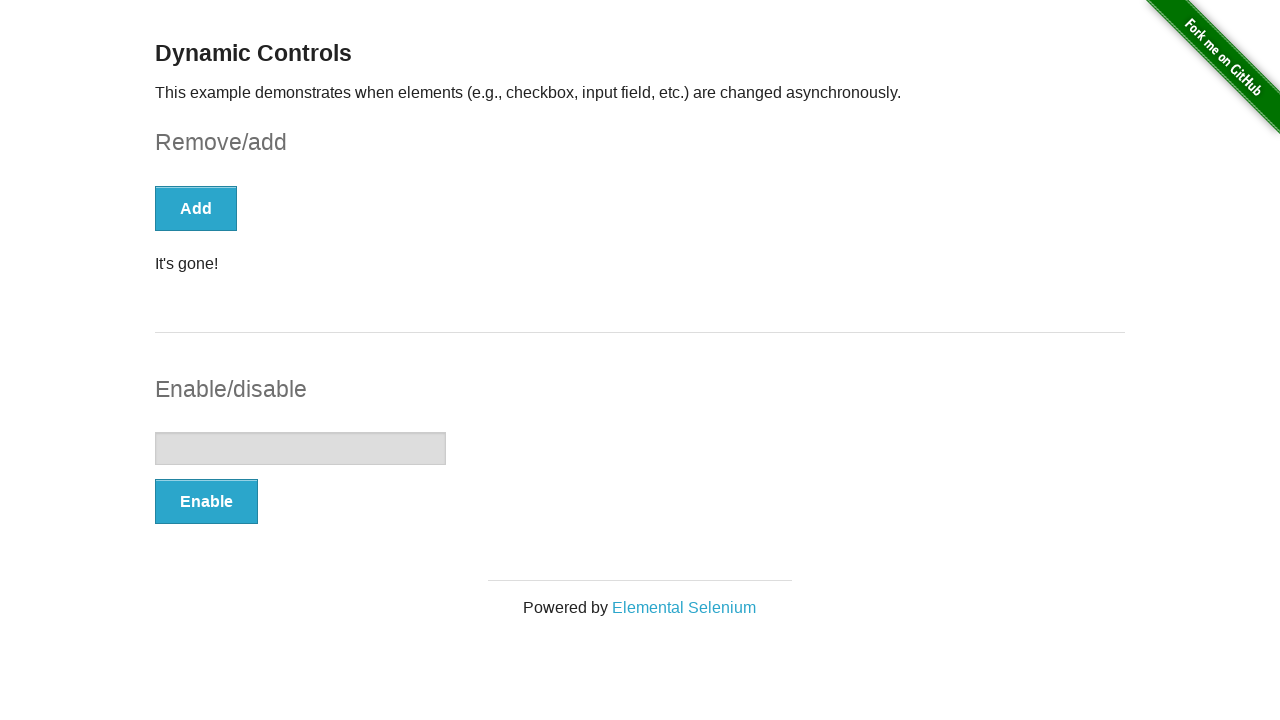

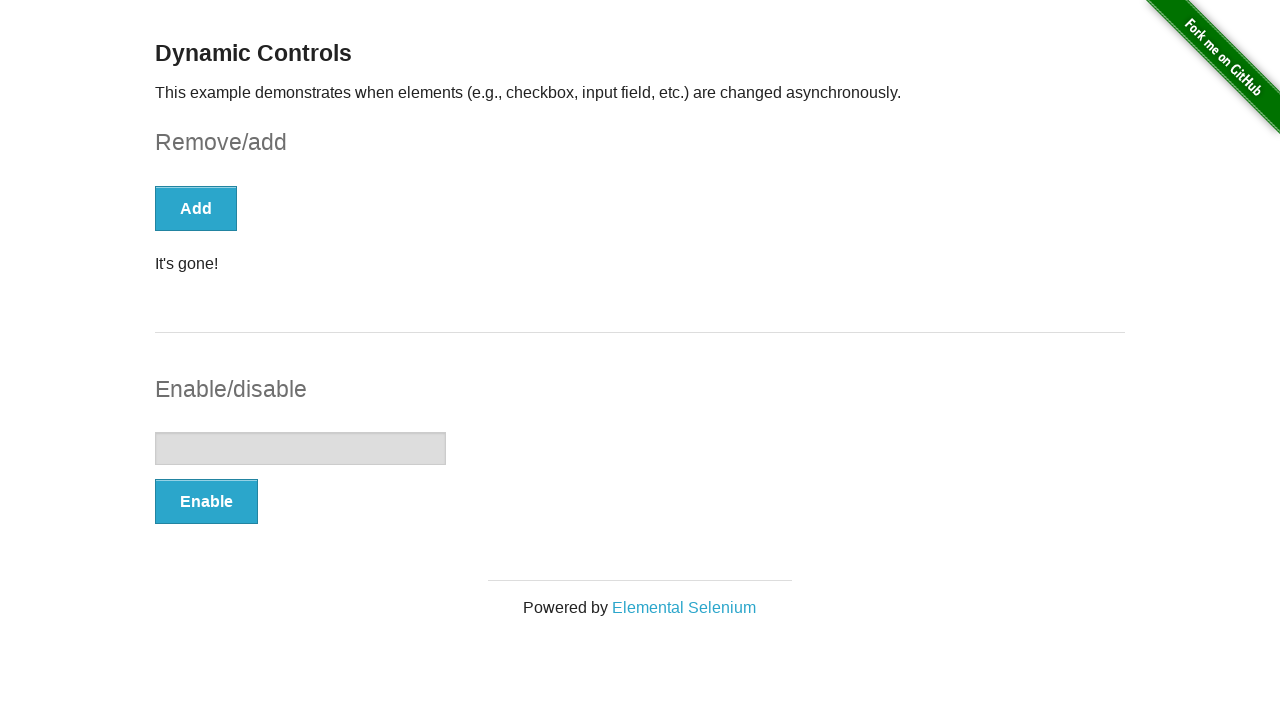